Demonstrates drag and drop action from box A to box B on a drag-and-drop demo page

Starting URL: https://crossbrowsertesting.github.io/drag-and-drop

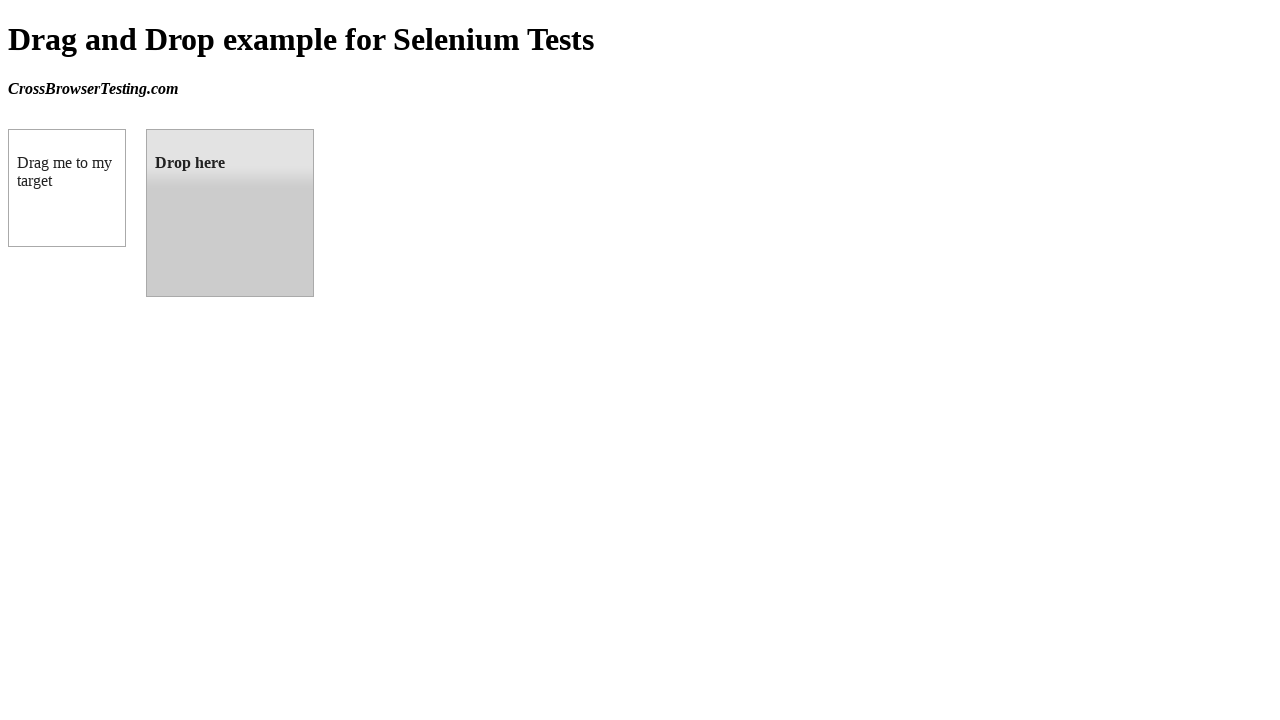

Waited for draggable element to be visible
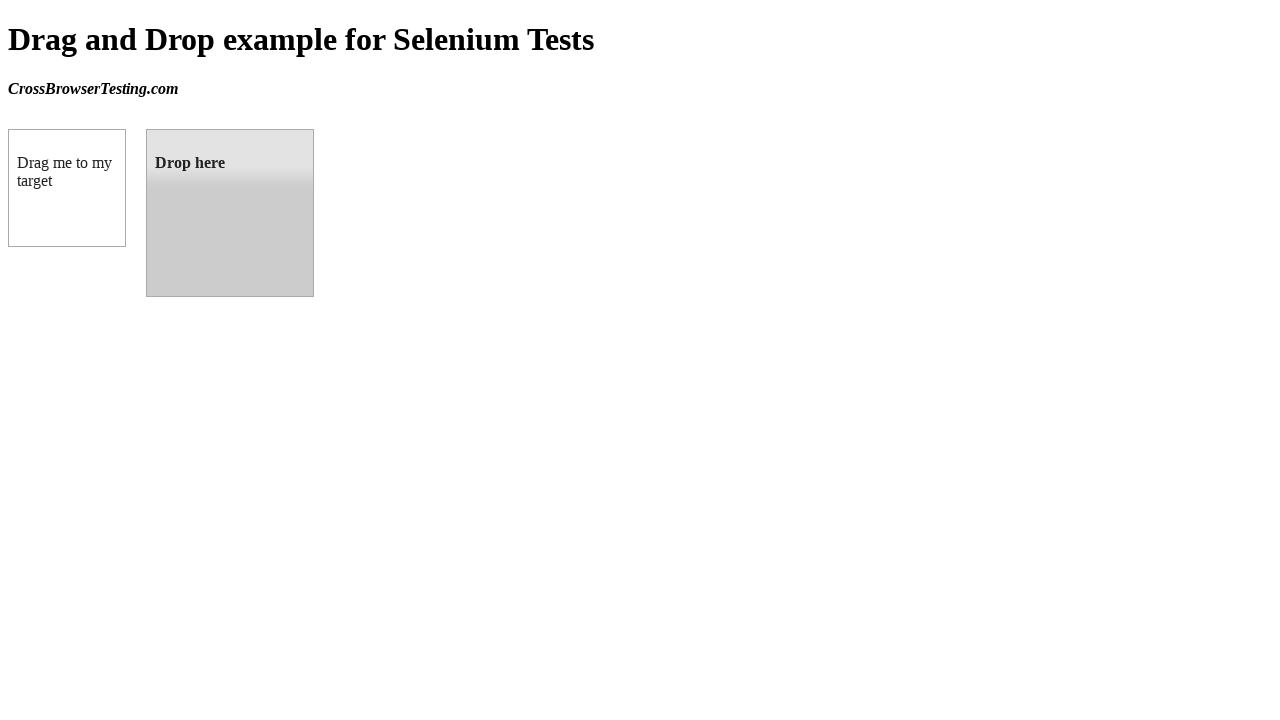

Waited for droppable element to be visible
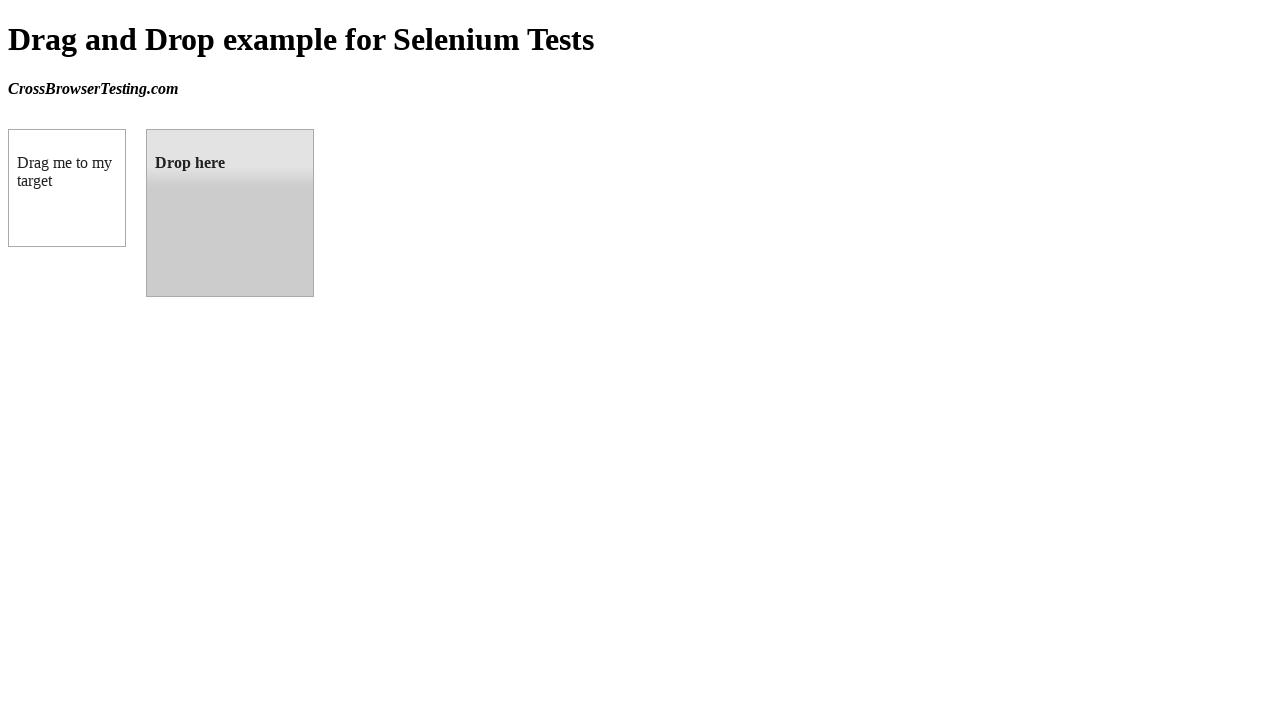

Located draggable source element (box A)
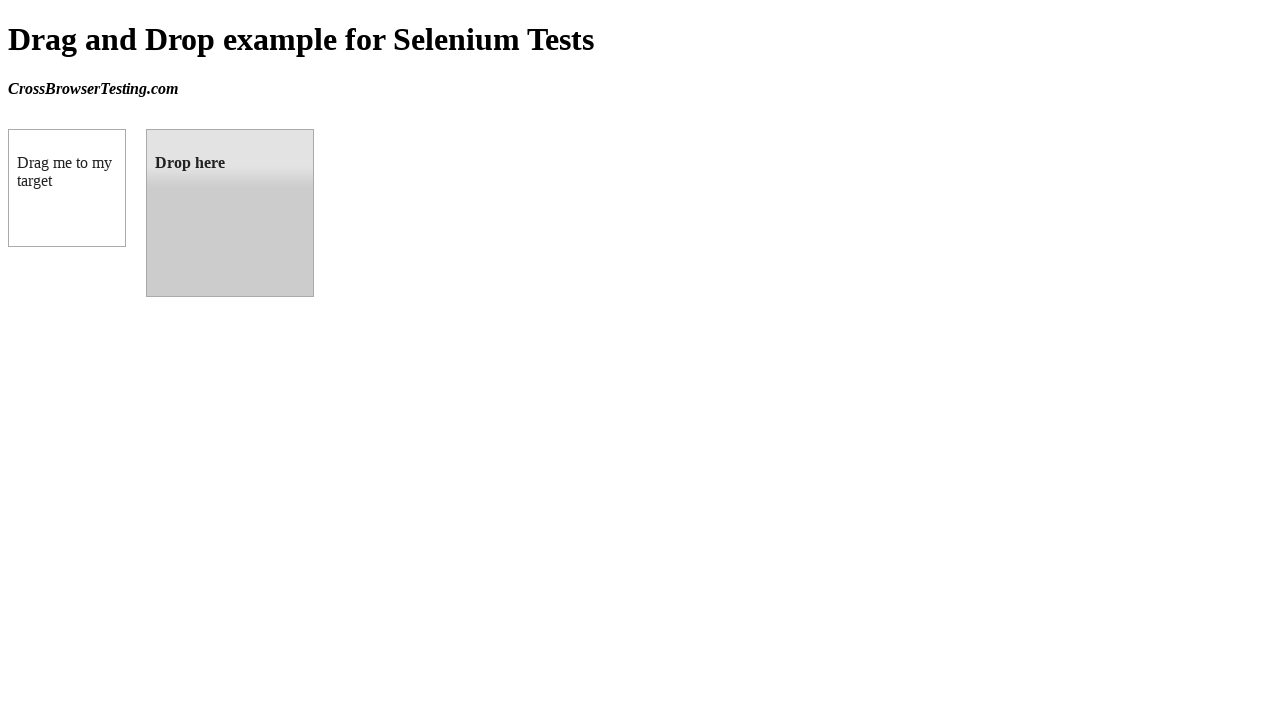

Located droppable target element (box B)
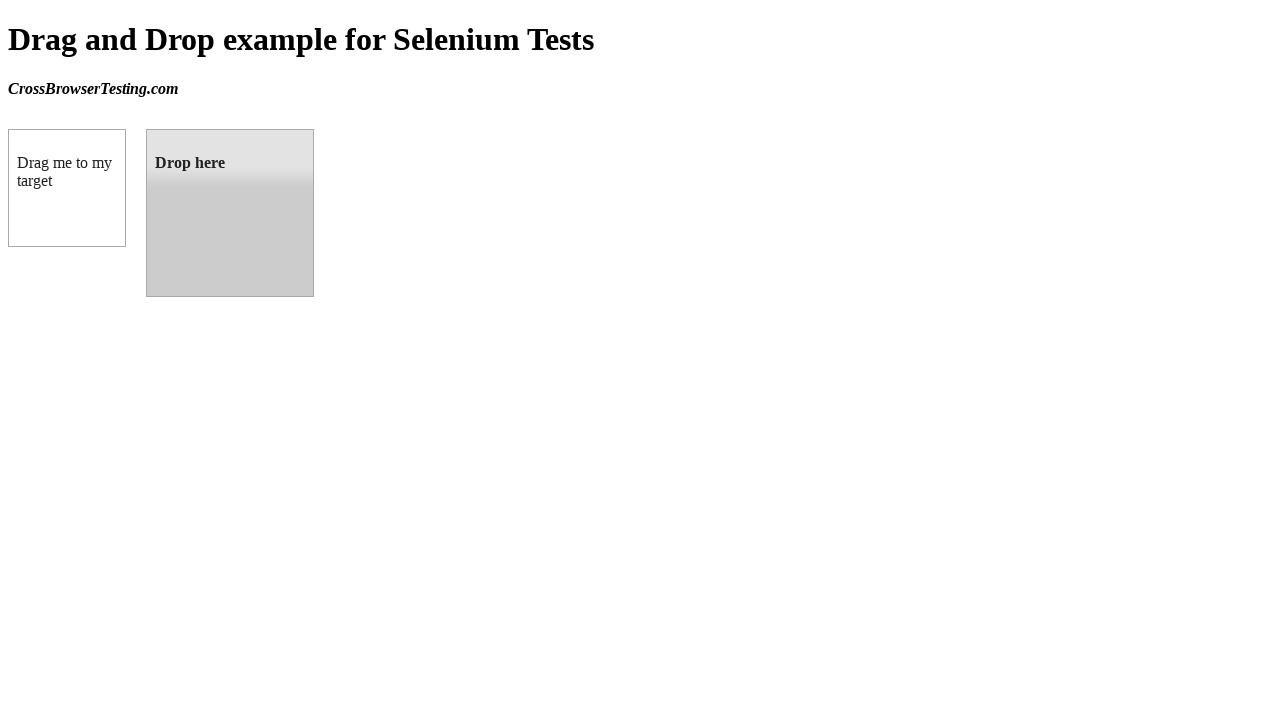

Dragged and dropped box A onto box B at (230, 213)
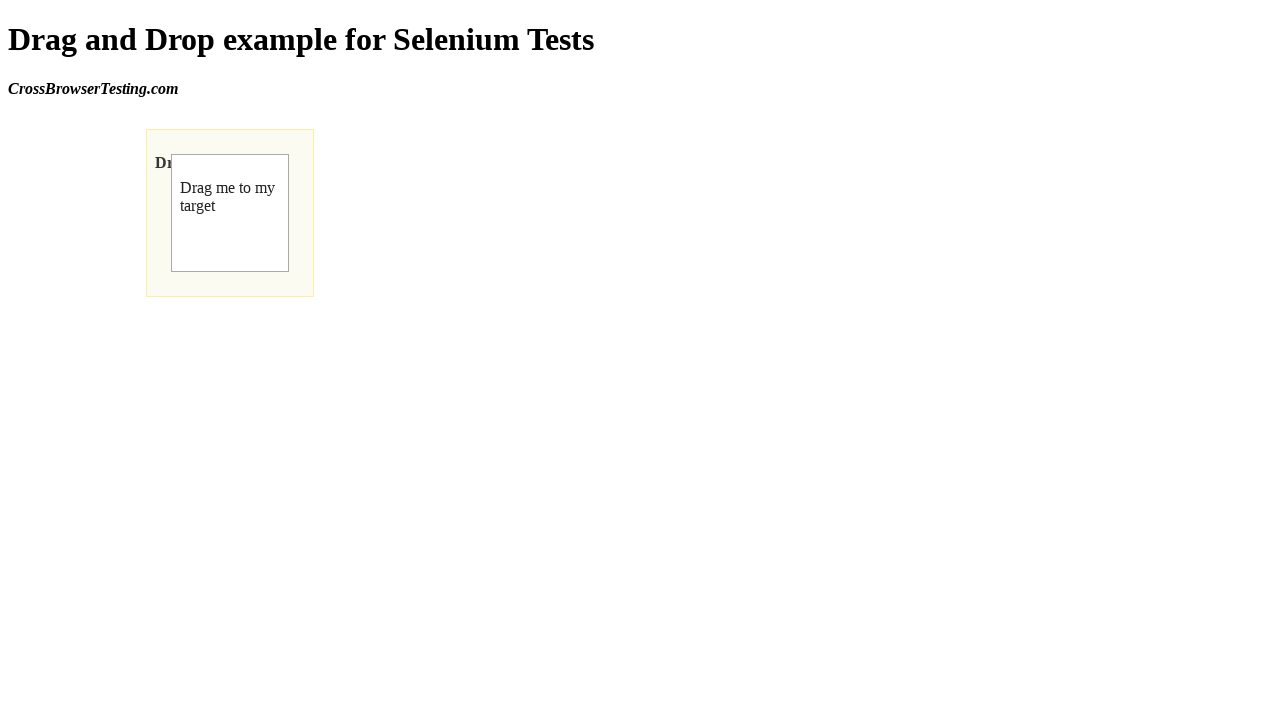

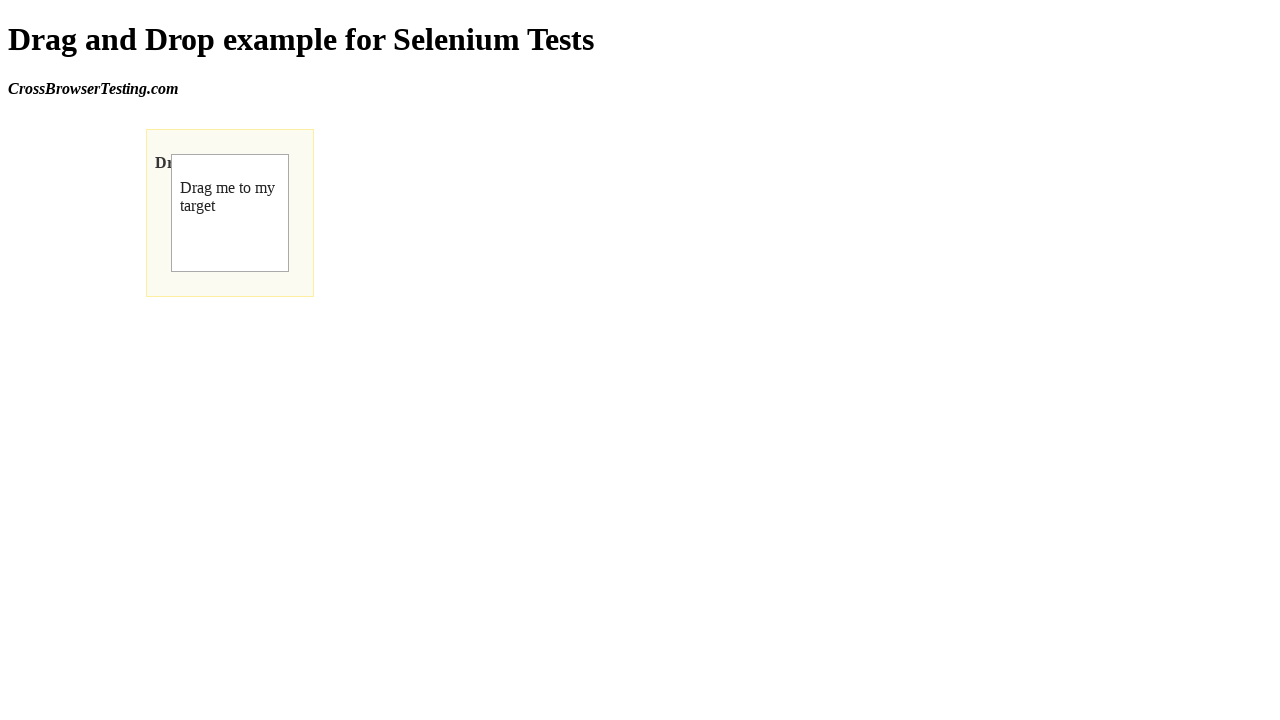